Selects an option in the dropdown select element on the web form

Starting URL: https://www.selenium.dev/selenium/web/web-form.html

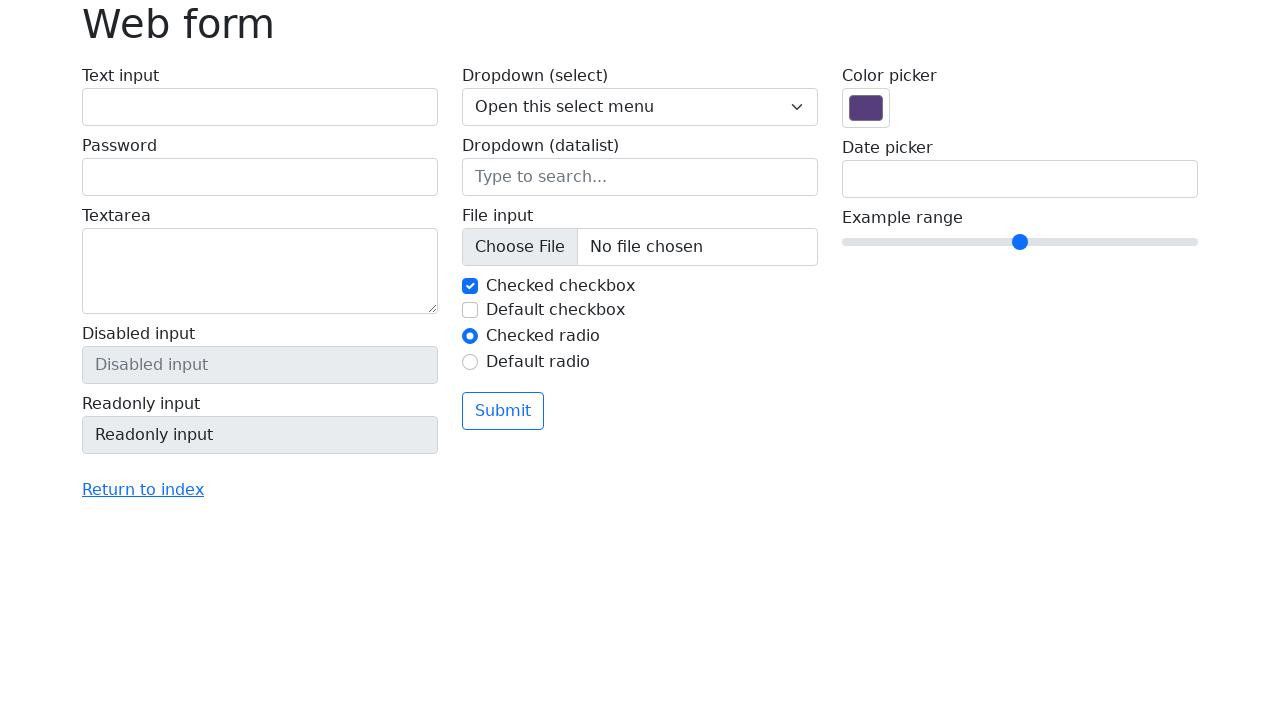

Navigated to the web form page
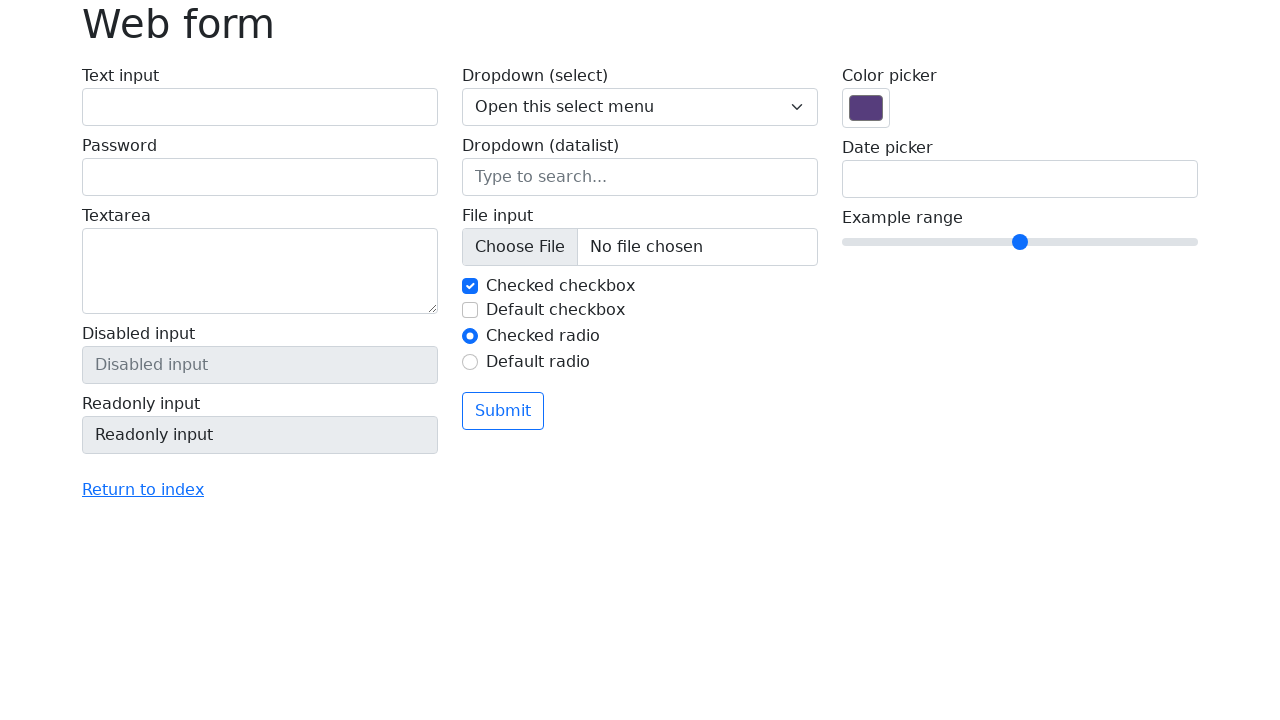

Selected 'Two' option in the dropdown select element on xpath=/html/body/main/div/form/div/div[2]/label[1]/select
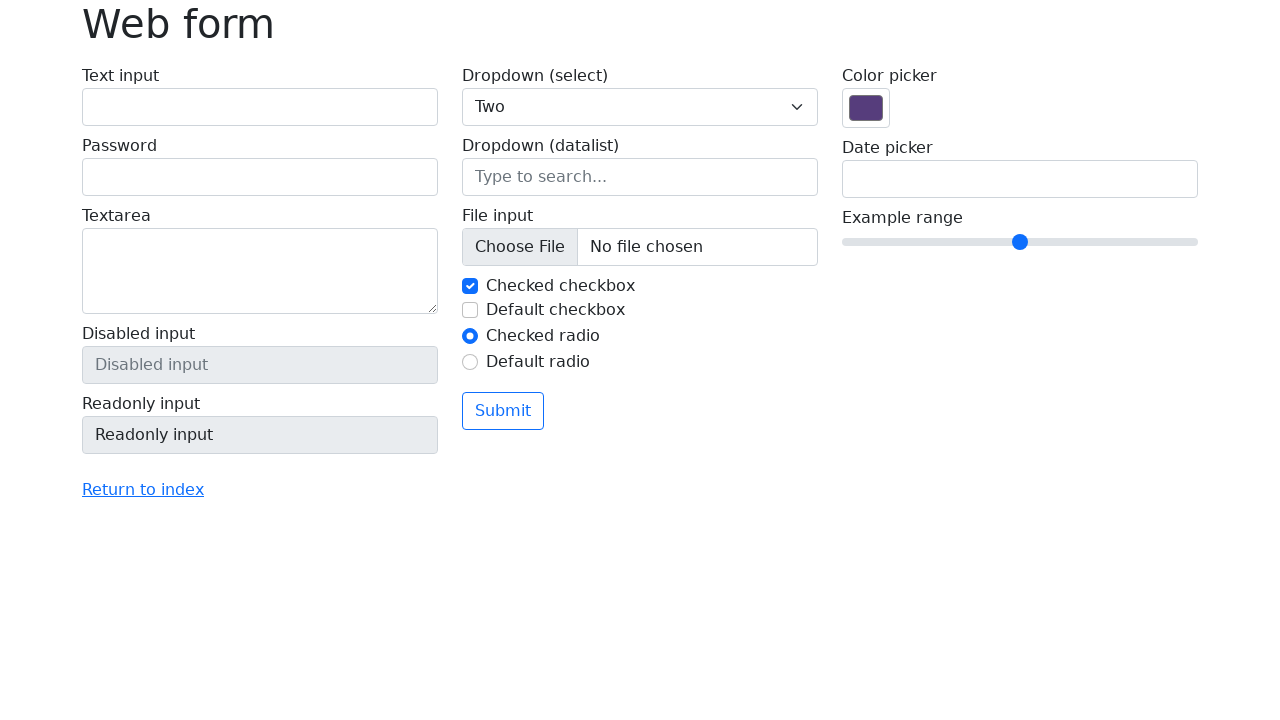

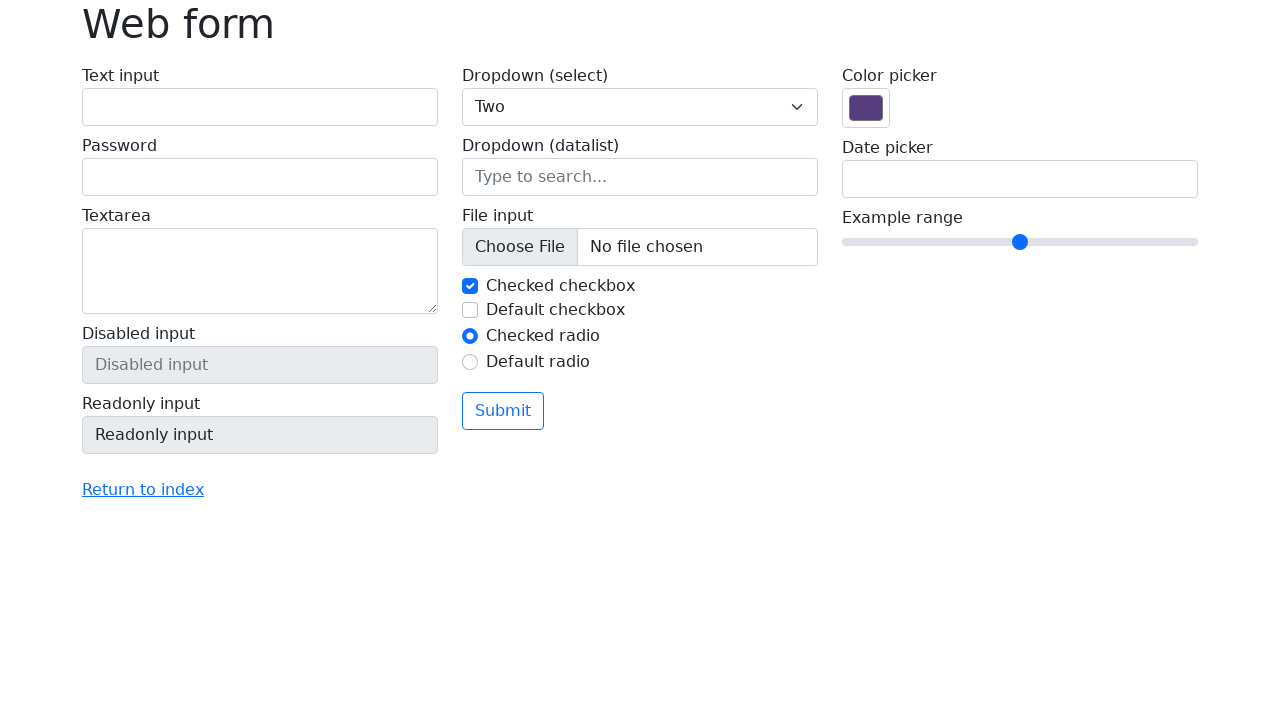